Tests a registration form by filling all required fields with text and submitting, then verifies the success message appears.

Starting URL: http://suninjuly.github.io/registration1.html

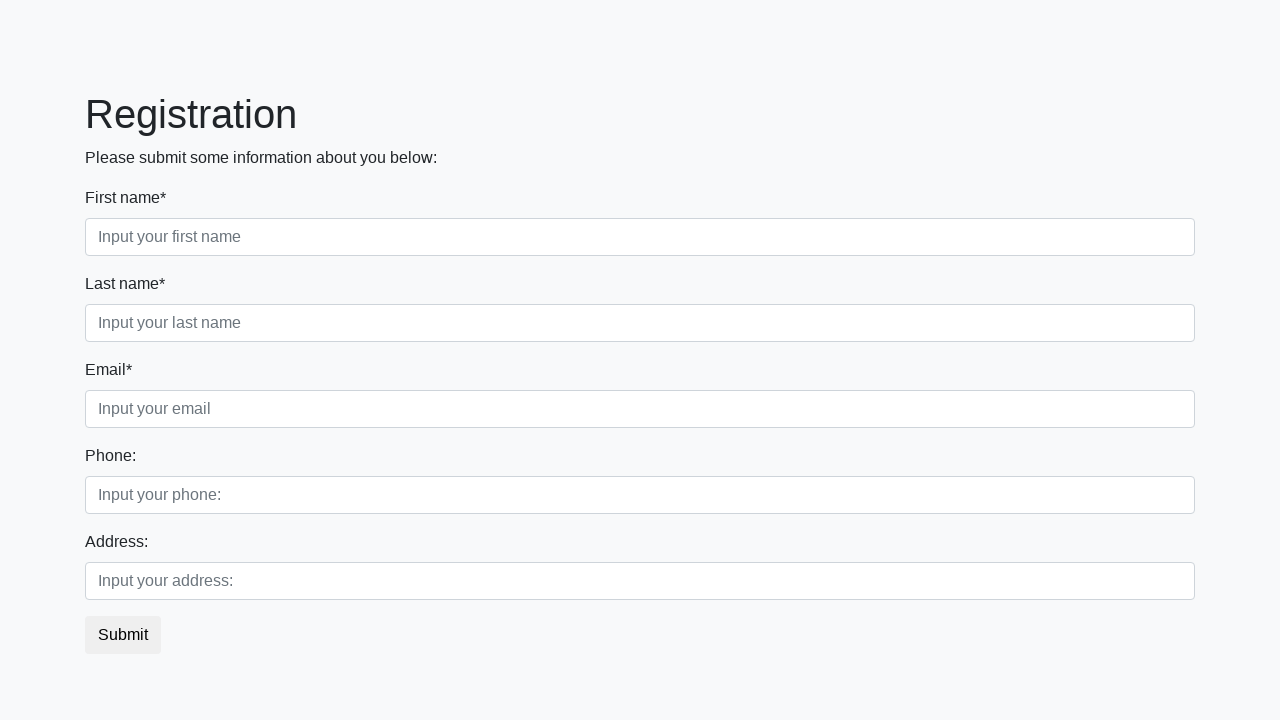

Navigated to registration form page
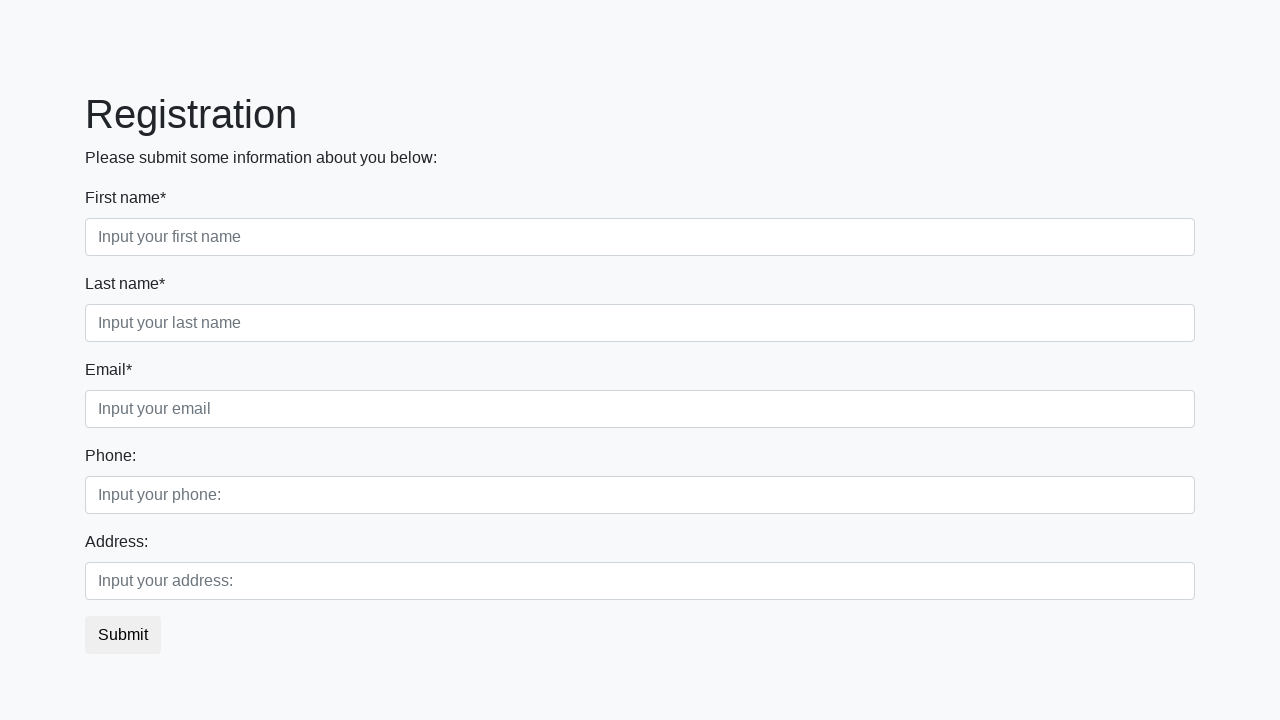

Filled required field 1 with 'some text' on [required] >> nth=0
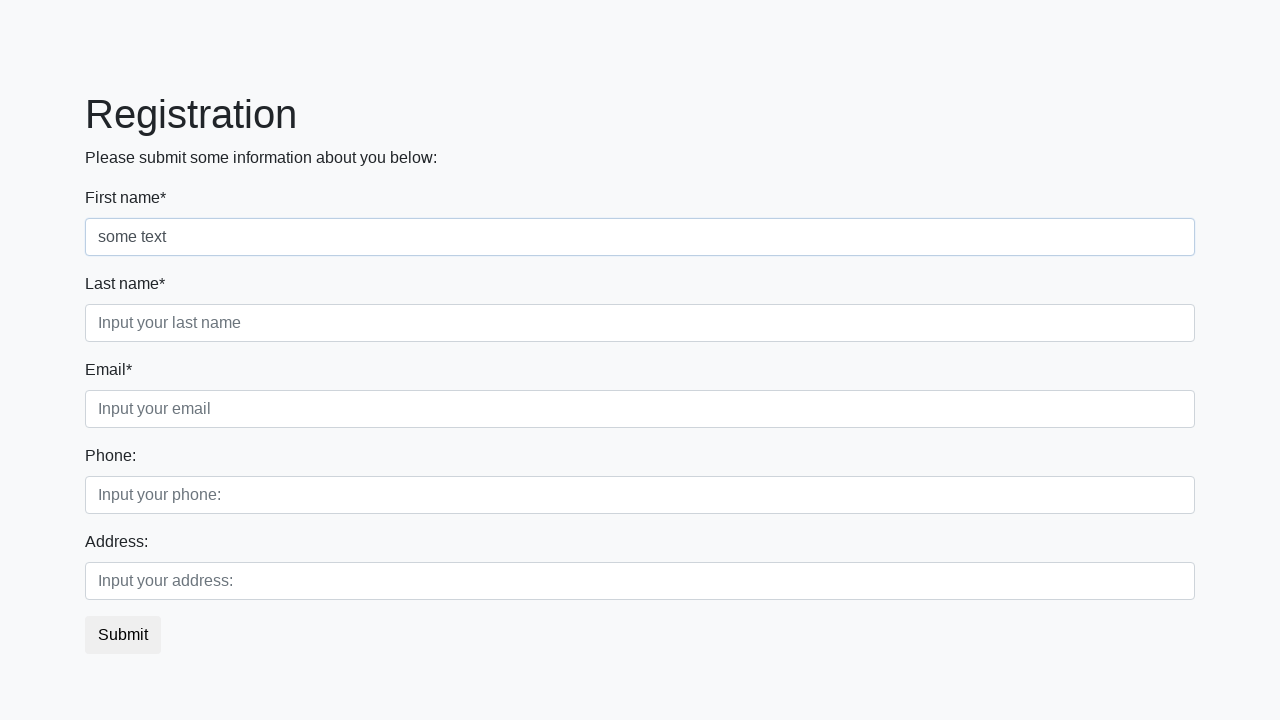

Filled required field 2 with 'some text' on [required] >> nth=1
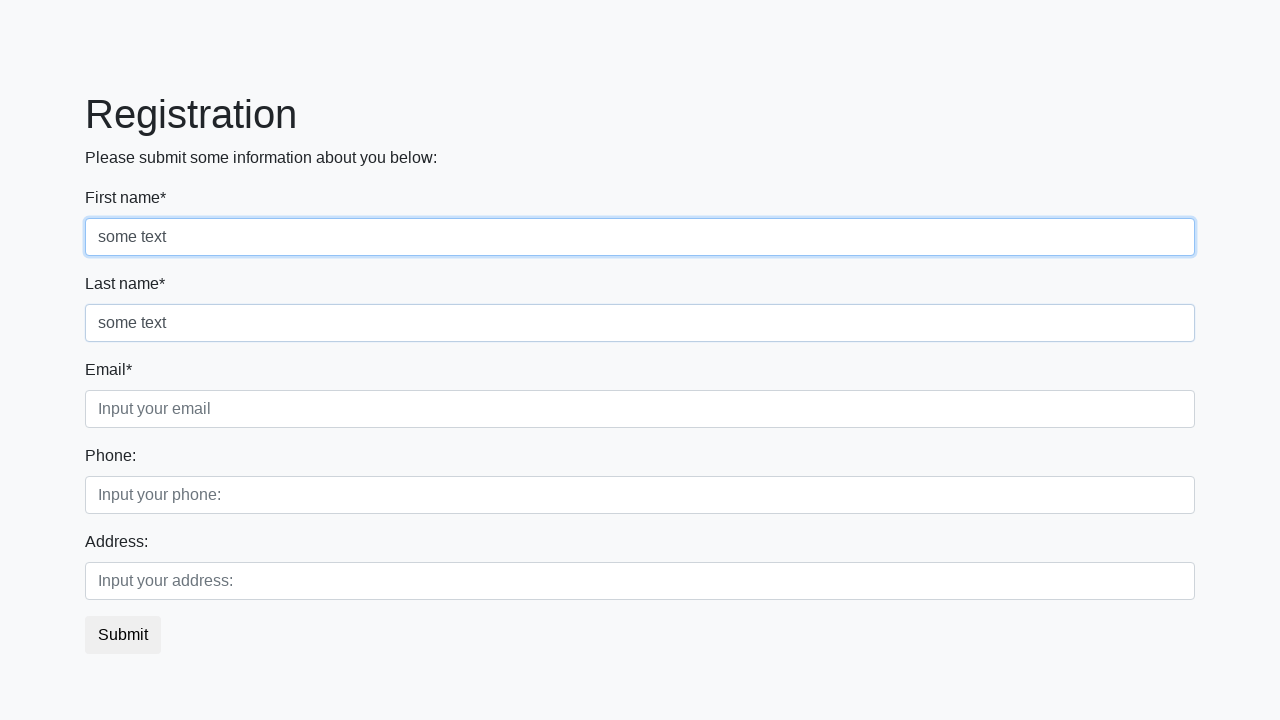

Filled required field 3 with 'some text' on [required] >> nth=2
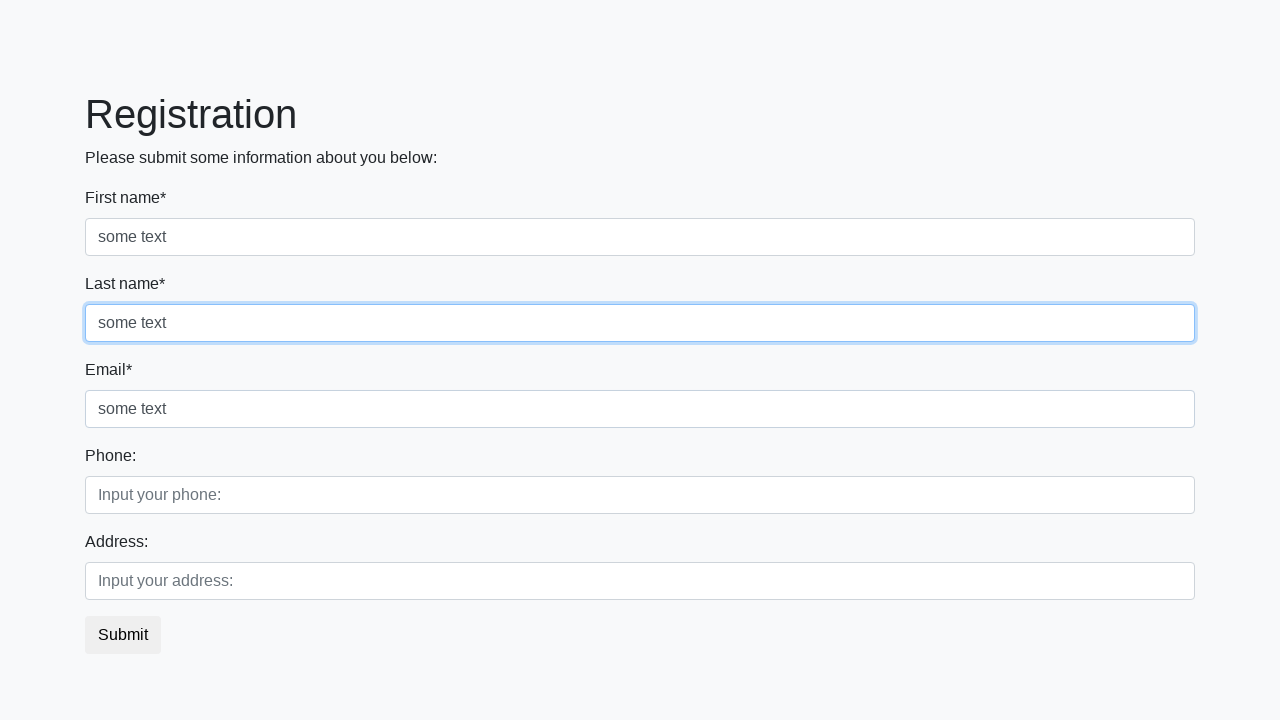

Clicked submit button to register at (123, 635) on [type="submit"]
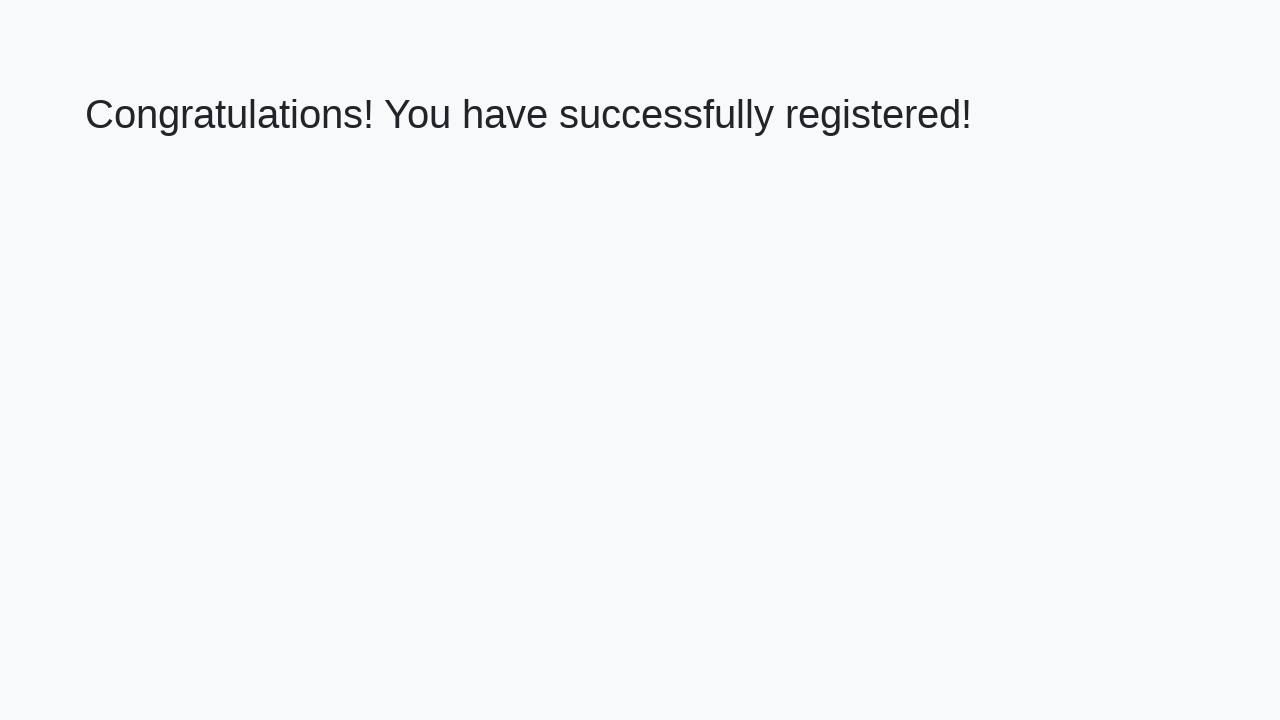

Success message appeared
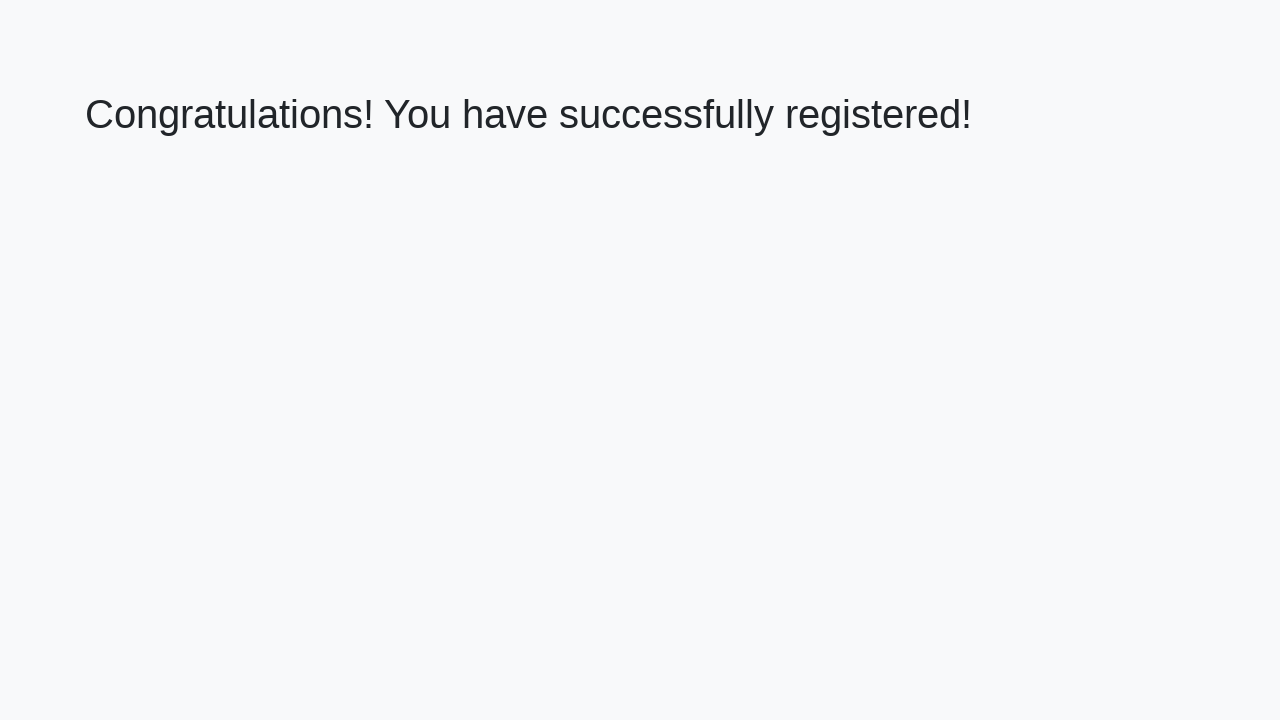

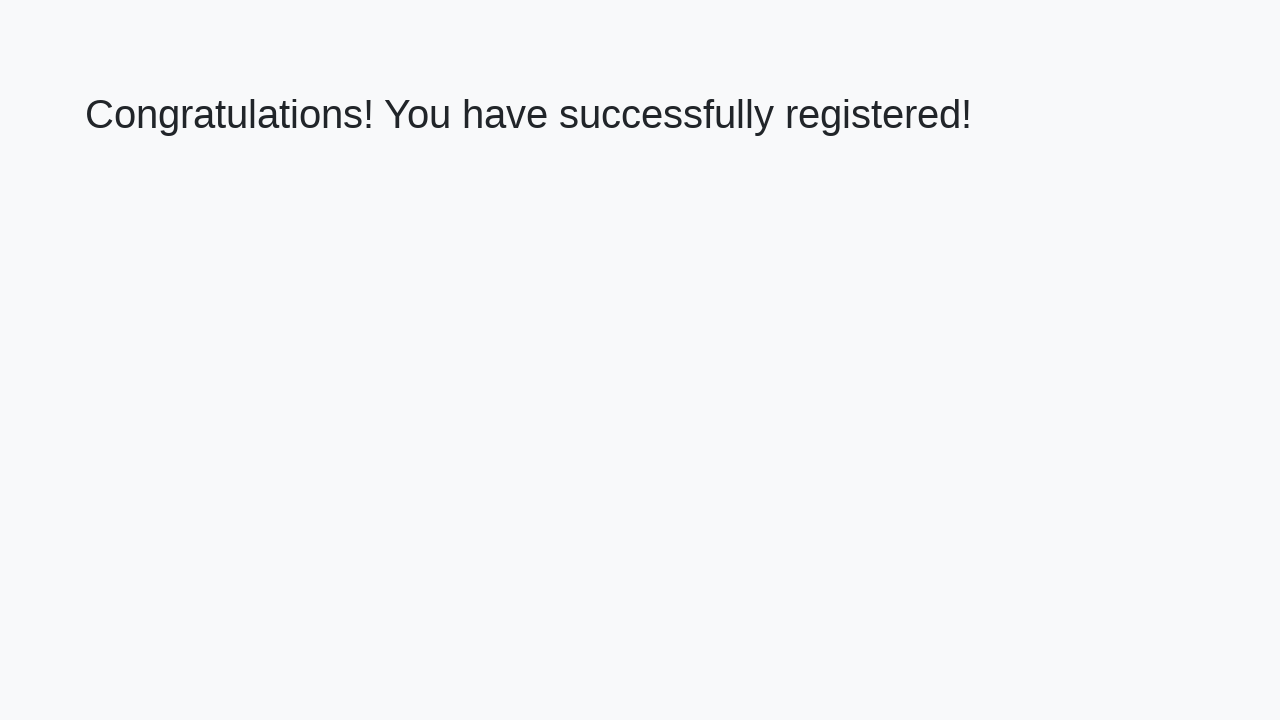